Tests new user registration by filling out the registration form with randomly generated email and user details

Starting URL: https://hotel-testlab.coderslab.pl/en/

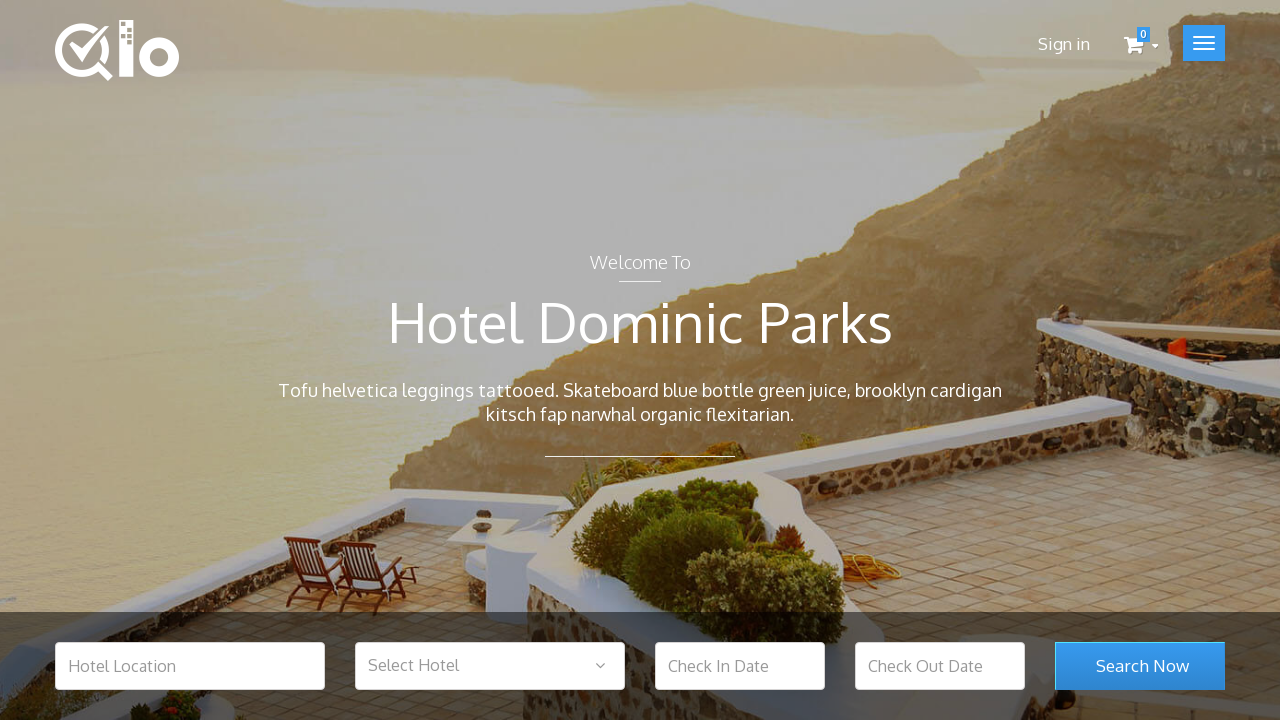

Generated random email: test@test934266.com
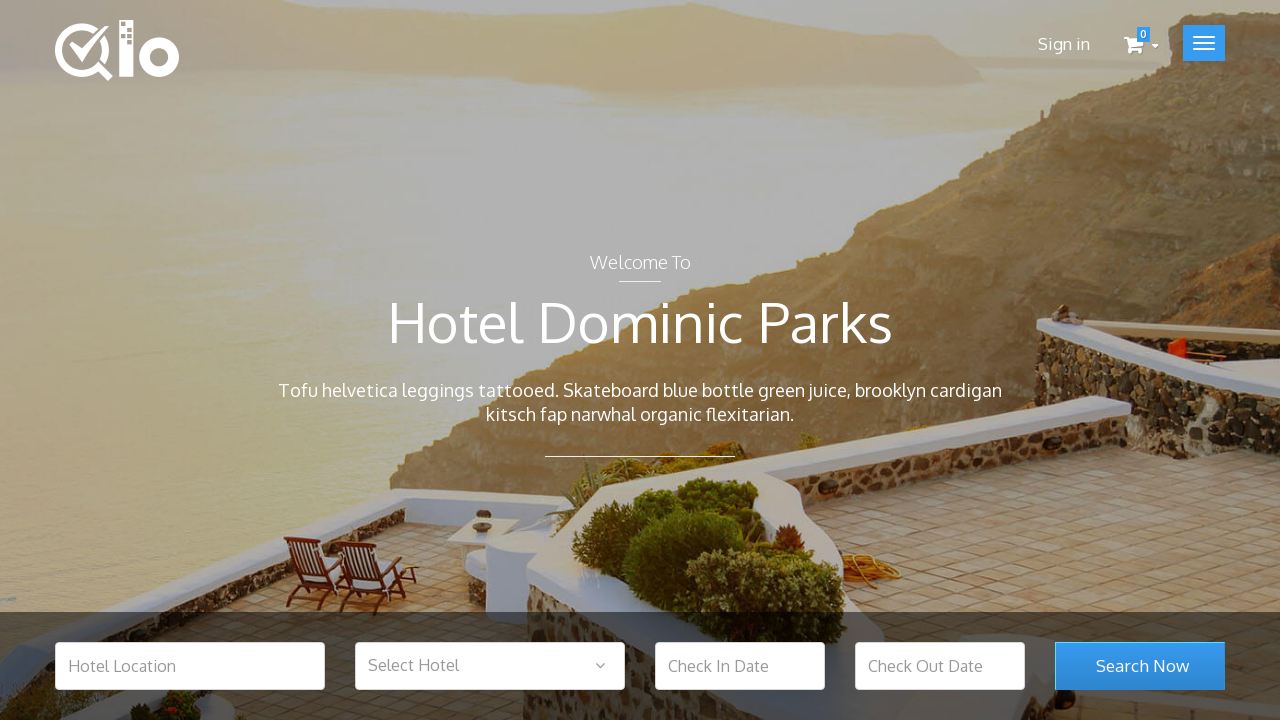

Clicked Sign In button to navigate to login/register page at (1064, 44) on .user_login
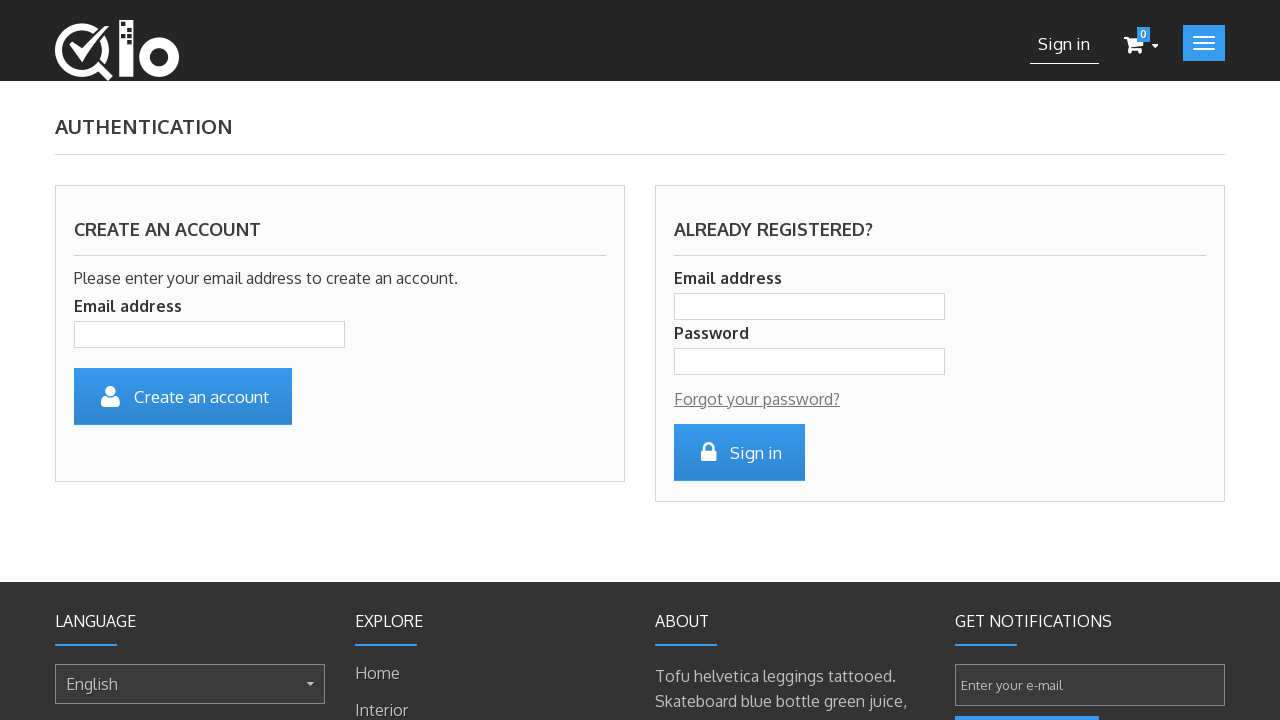

Entered email address in registration field: test@test934266.com on .is_required
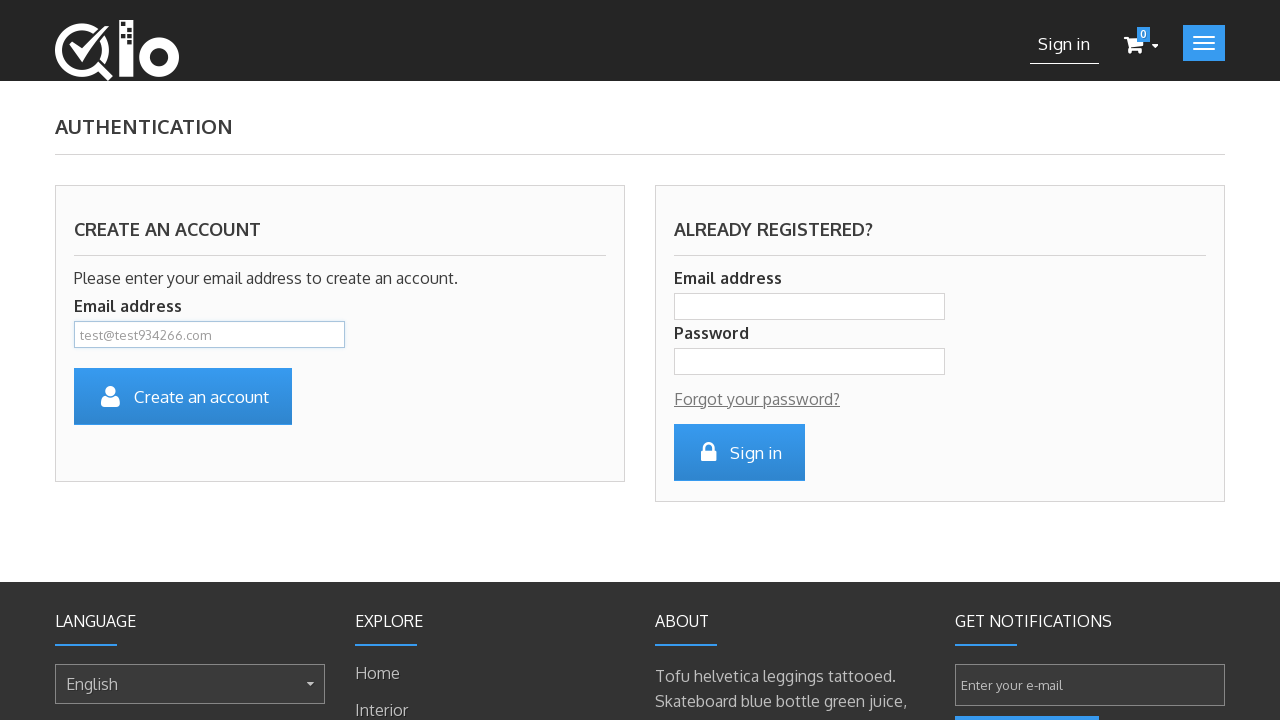

Clicked Create Account button at (183, 396) on #SubmitCreate
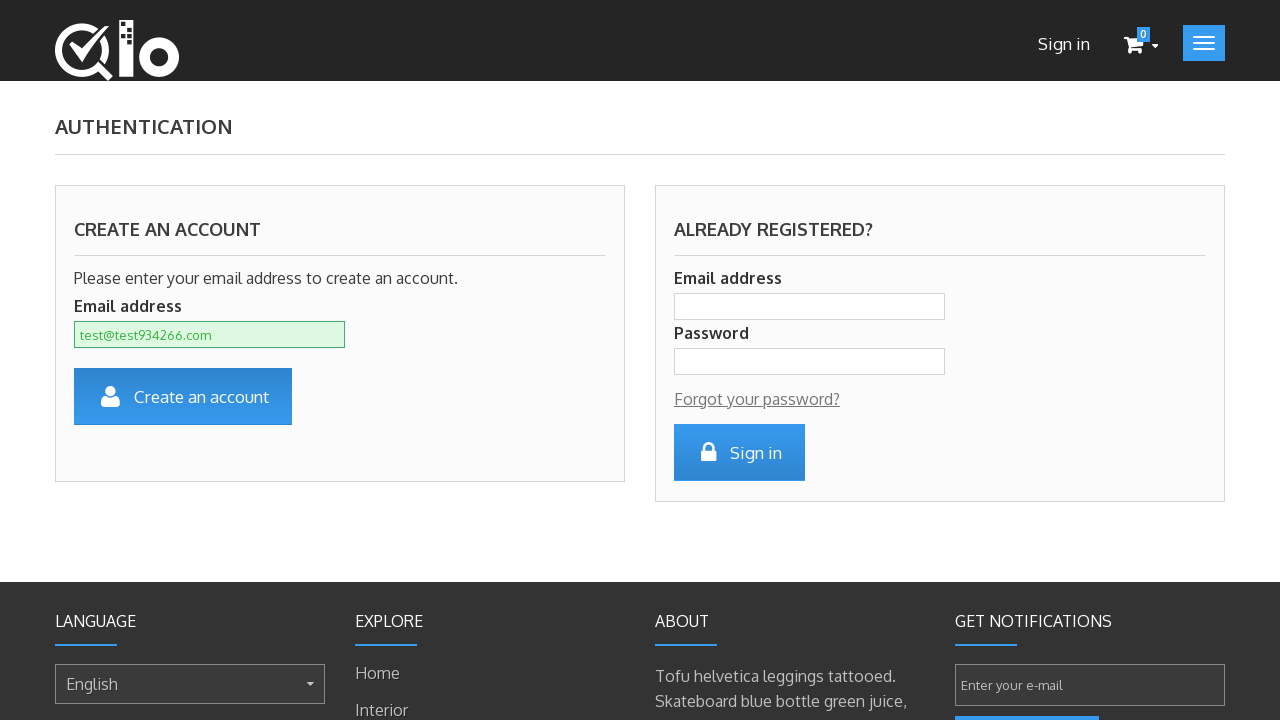

Registration form loaded successfully
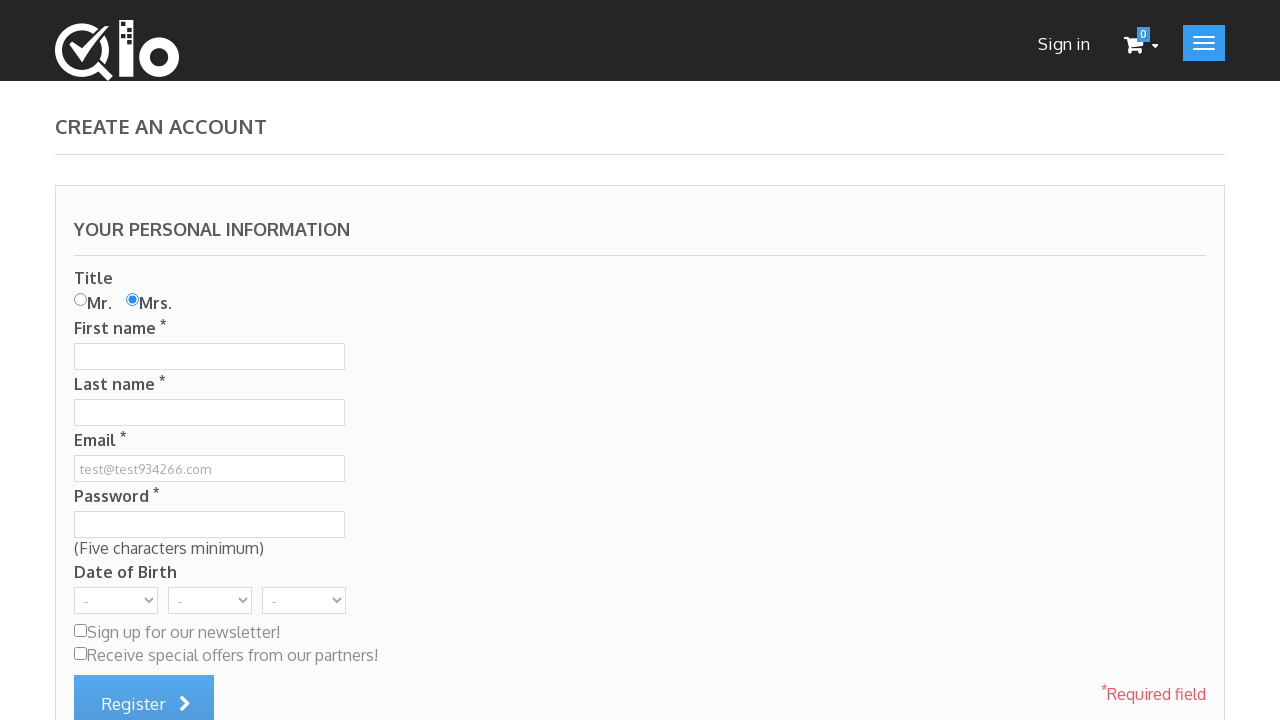

Filled first name field with 'Jan' on xpath=/html/body/div/div[2]/div/div[2]/div/div/form/div[1]/div[2]/input
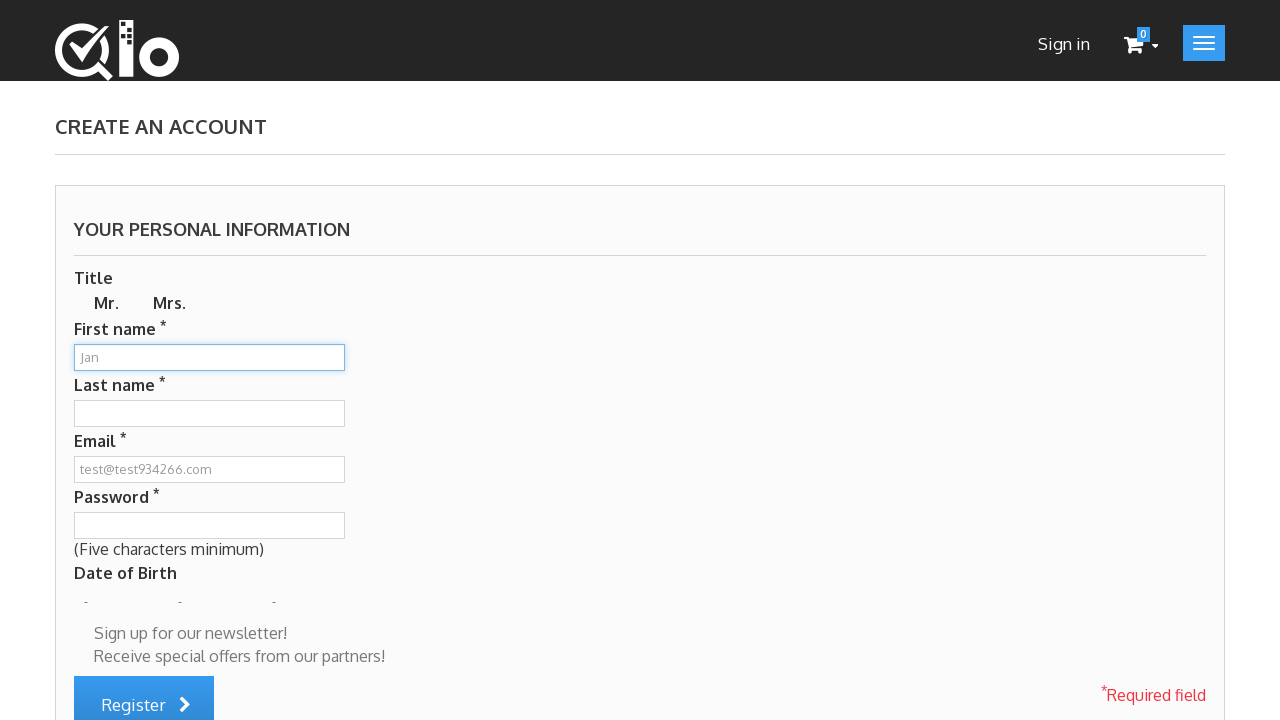

Filled last name field with 'Sobieski' on #customer_lastname
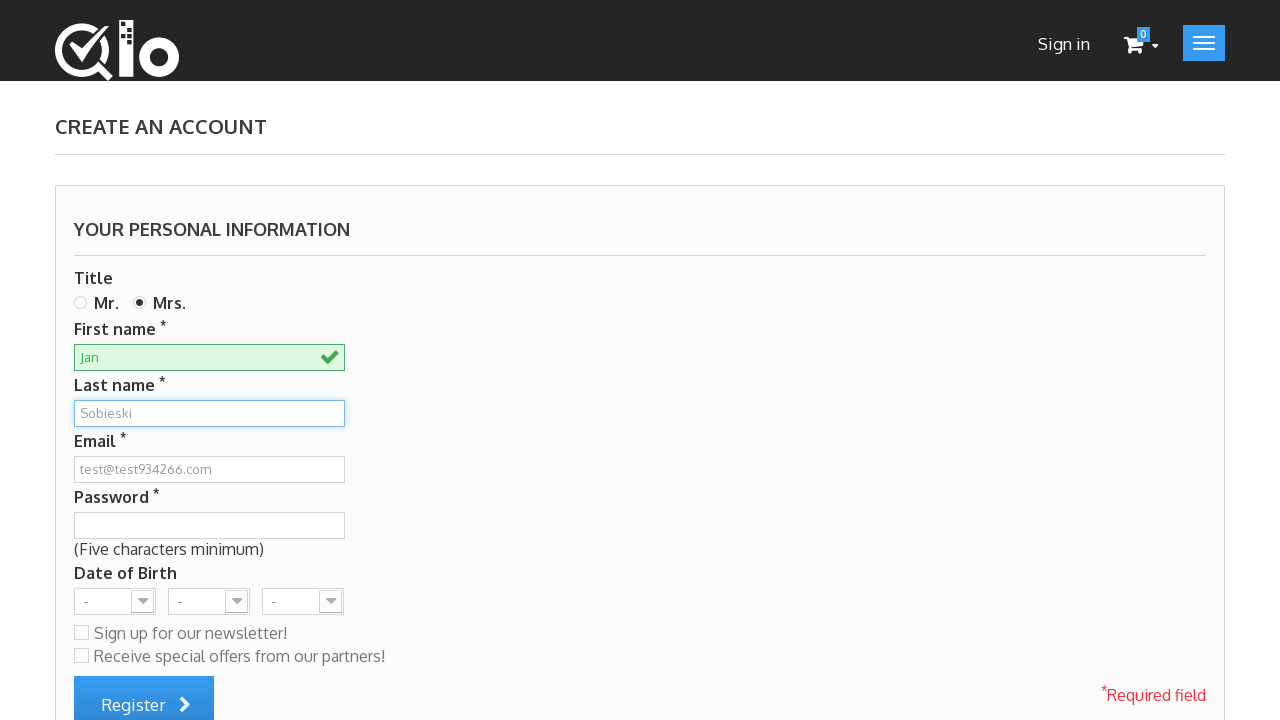

Filled password field with '12345' on xpath=/html/body/div/div[2]/div/div[2]/div/div/form/div[1]/div[5]/input
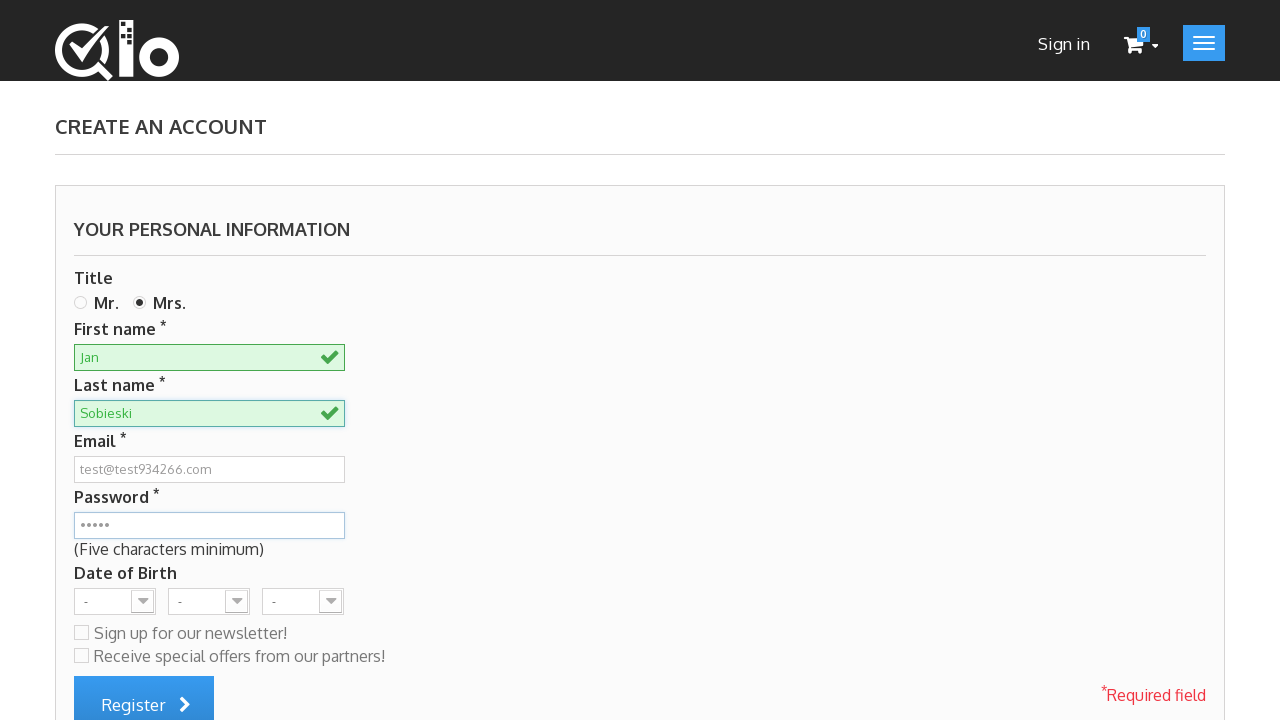

Clicked Submit Account button to complete registration at (144, 692) on #submitAccount
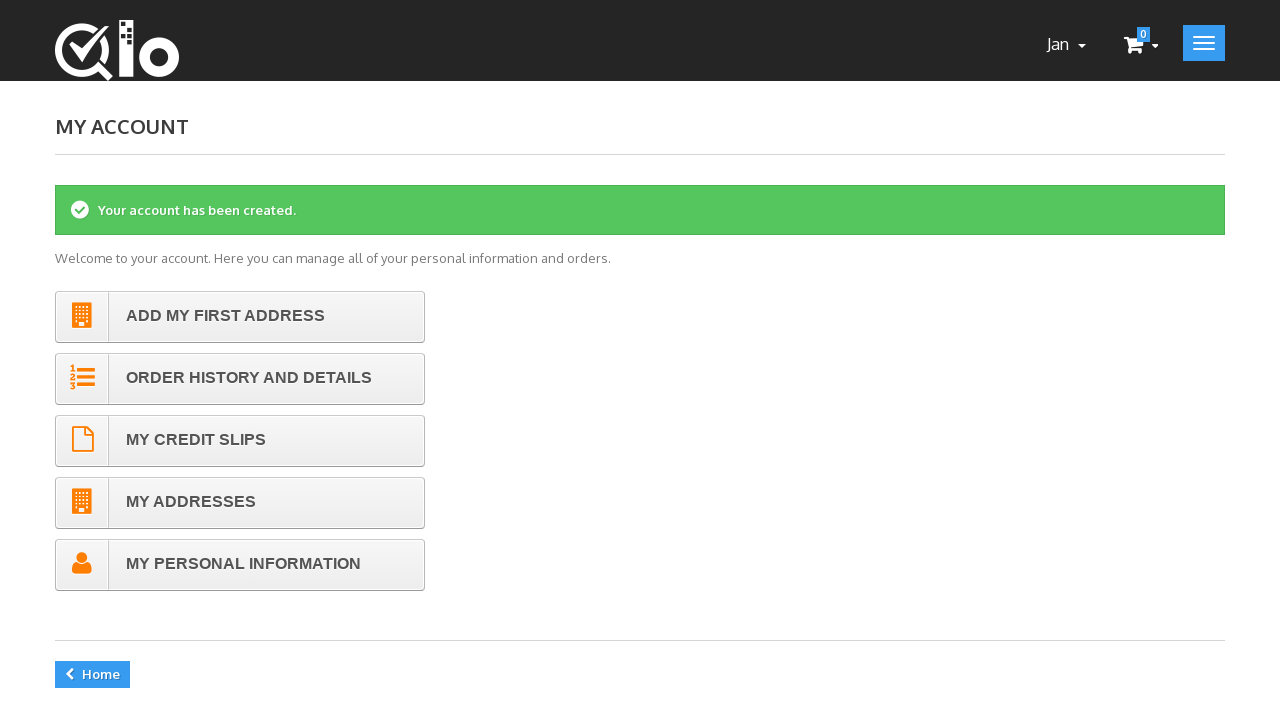

Registration success message appeared - new user account created successfully
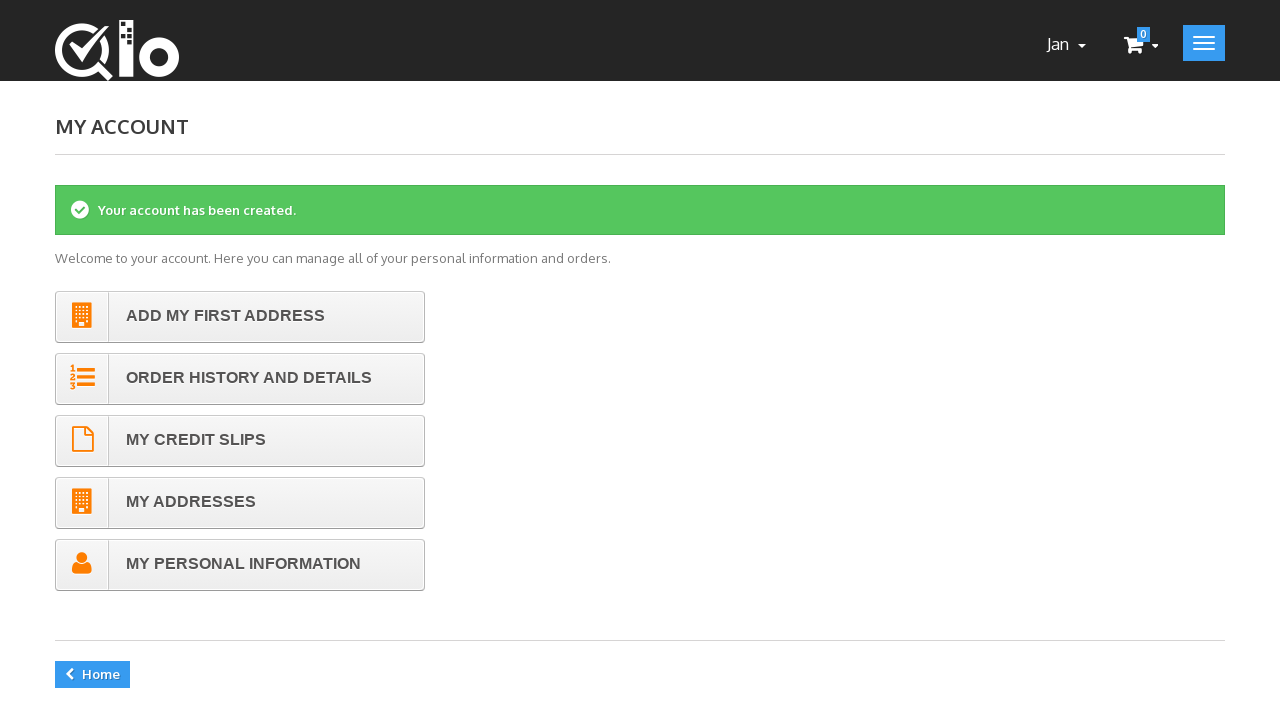

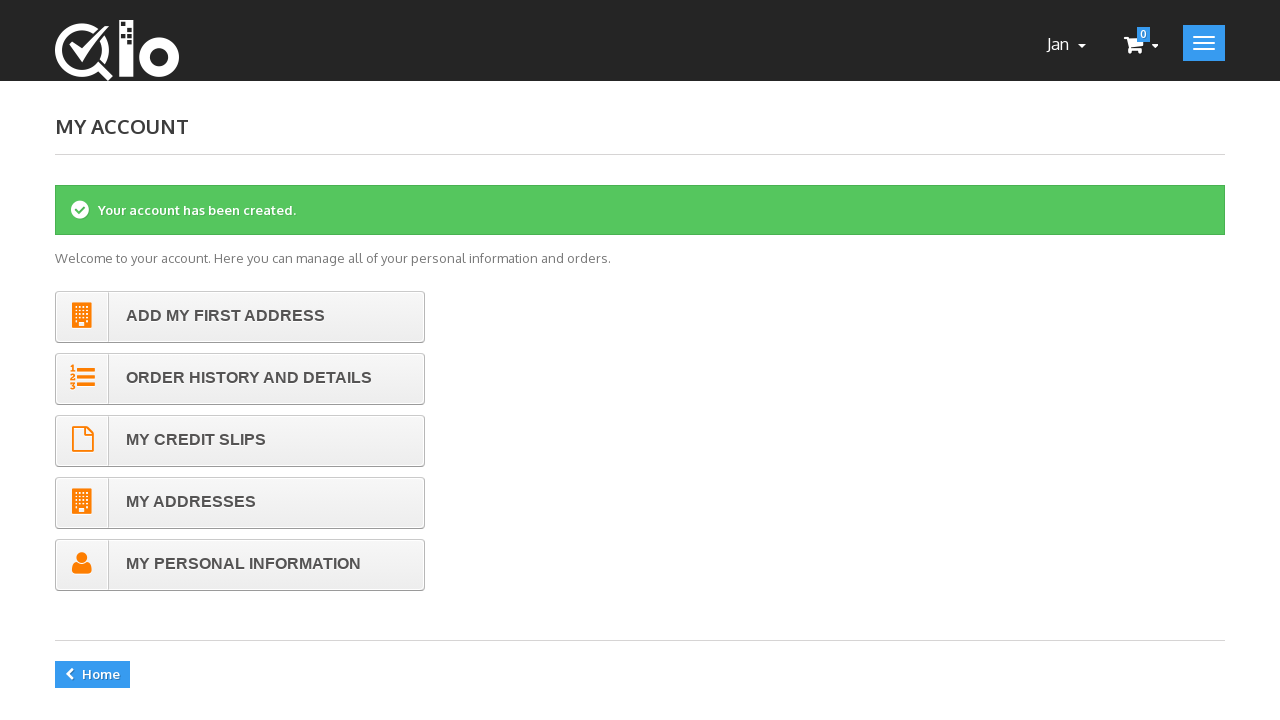